Tests form interactions on Angular practice page by clicking checkbox, selecting radio button, choosing dropdown option, submitting form, and navigating to shop to add item to cart

Starting URL: https://rahulshettyacademy.com/angularpractice/

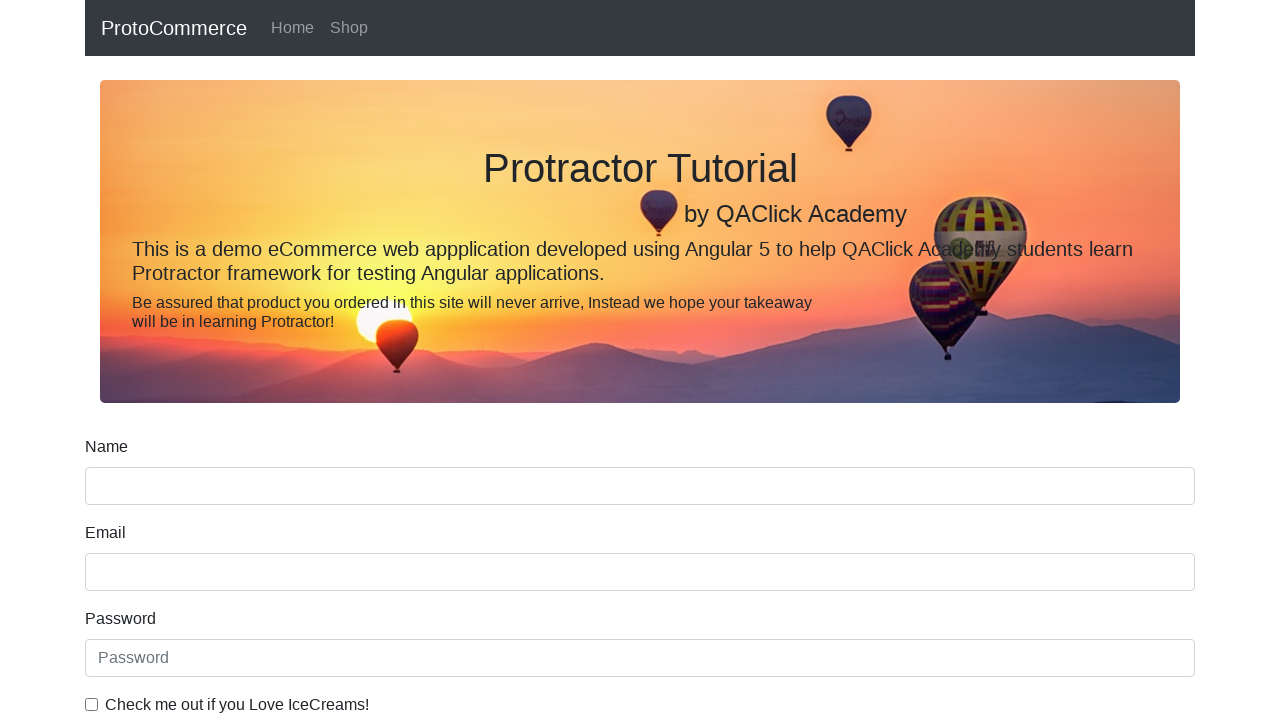

Clicked ice cream checkbox at (92, 704) on internal:label="Check me out if you Love IceCreams!"i
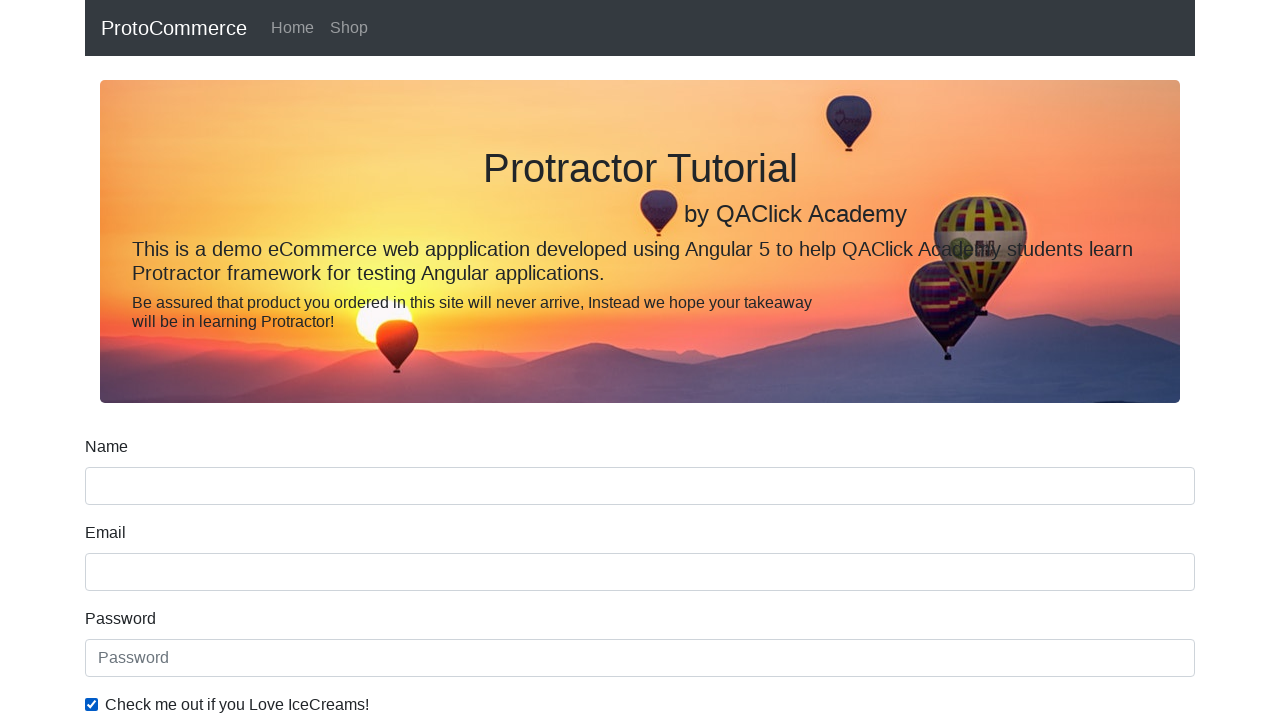

Selected 'Employed' radio button at (326, 360) on internal:label="Employed"i
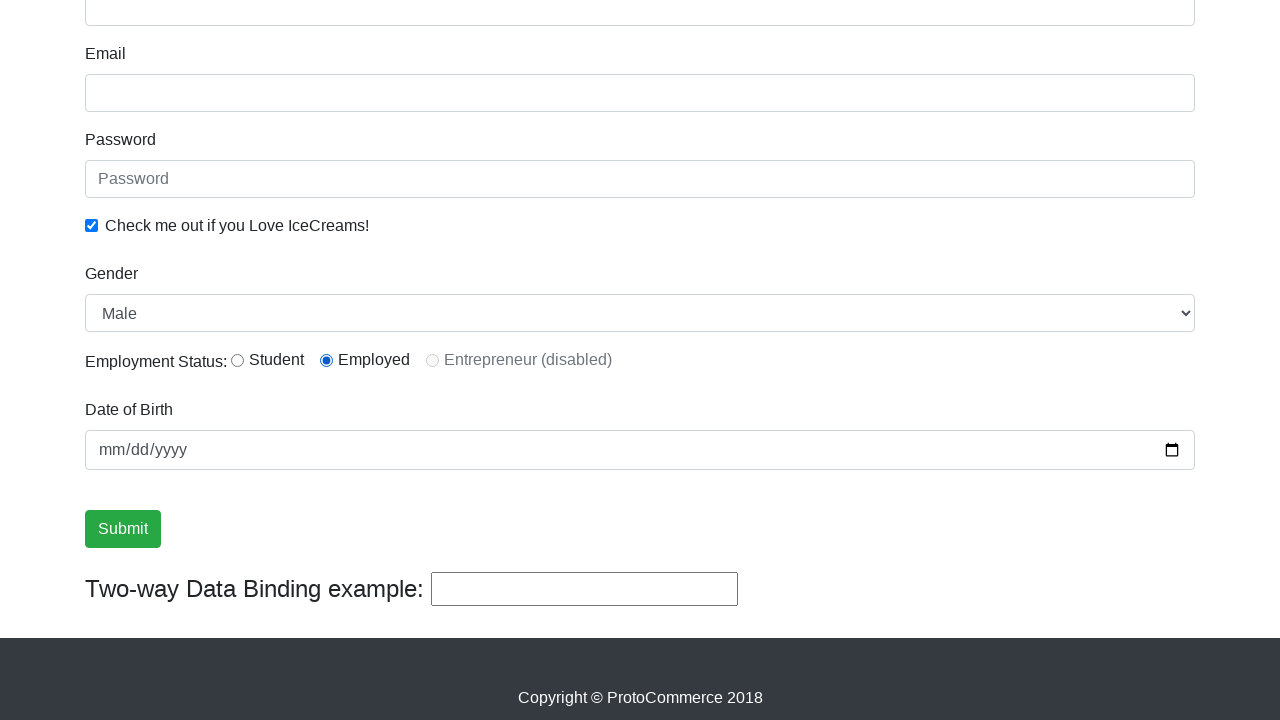

Selected 'Female' from Gender dropdown on internal:label="Gender"i
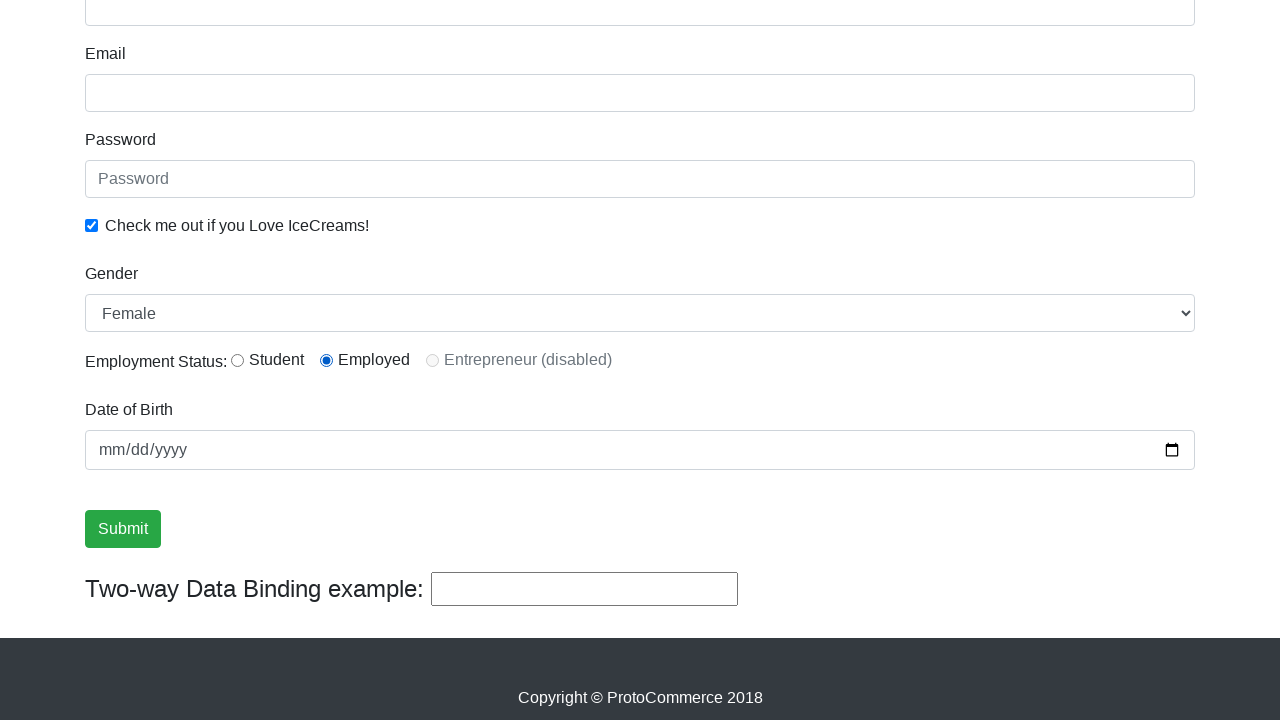

Clicked Submit button at (123, 529) on internal:role=button[name="Submit"i]
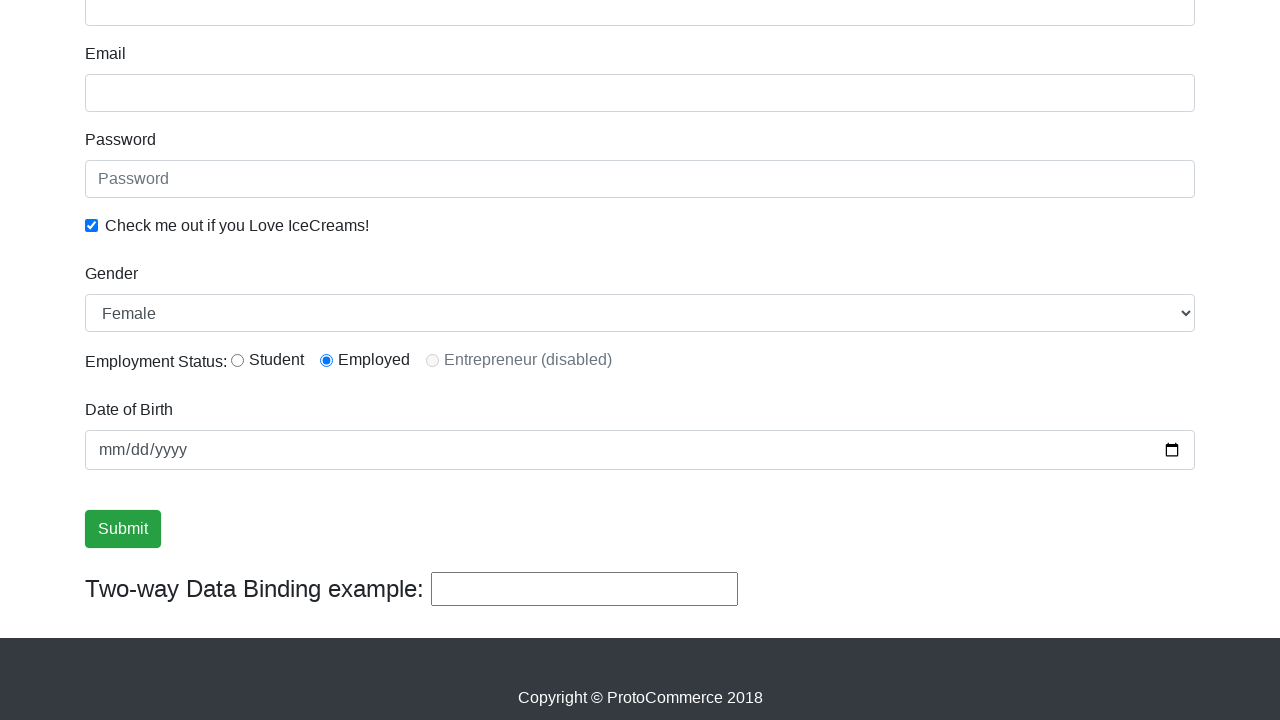

Form submission success message appeared
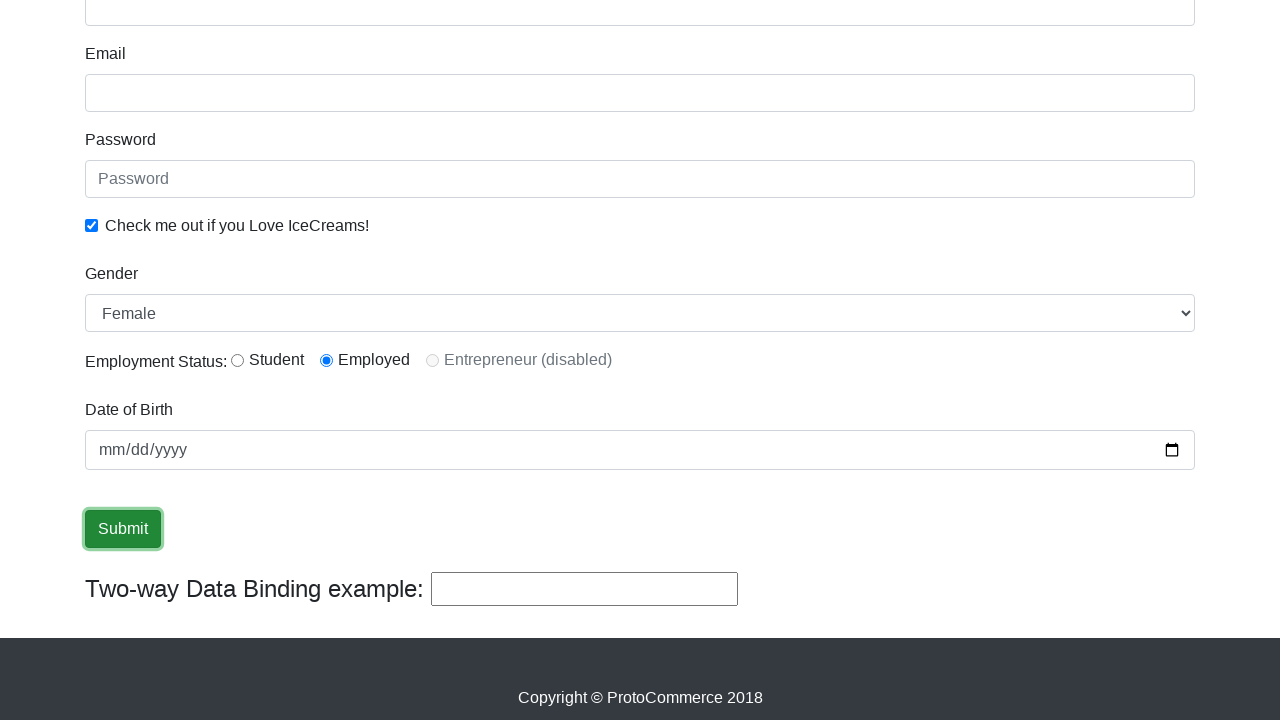

Clicked 'Shop' link to navigate to shop page at (349, 28) on internal:role=link[name="Shop"i]
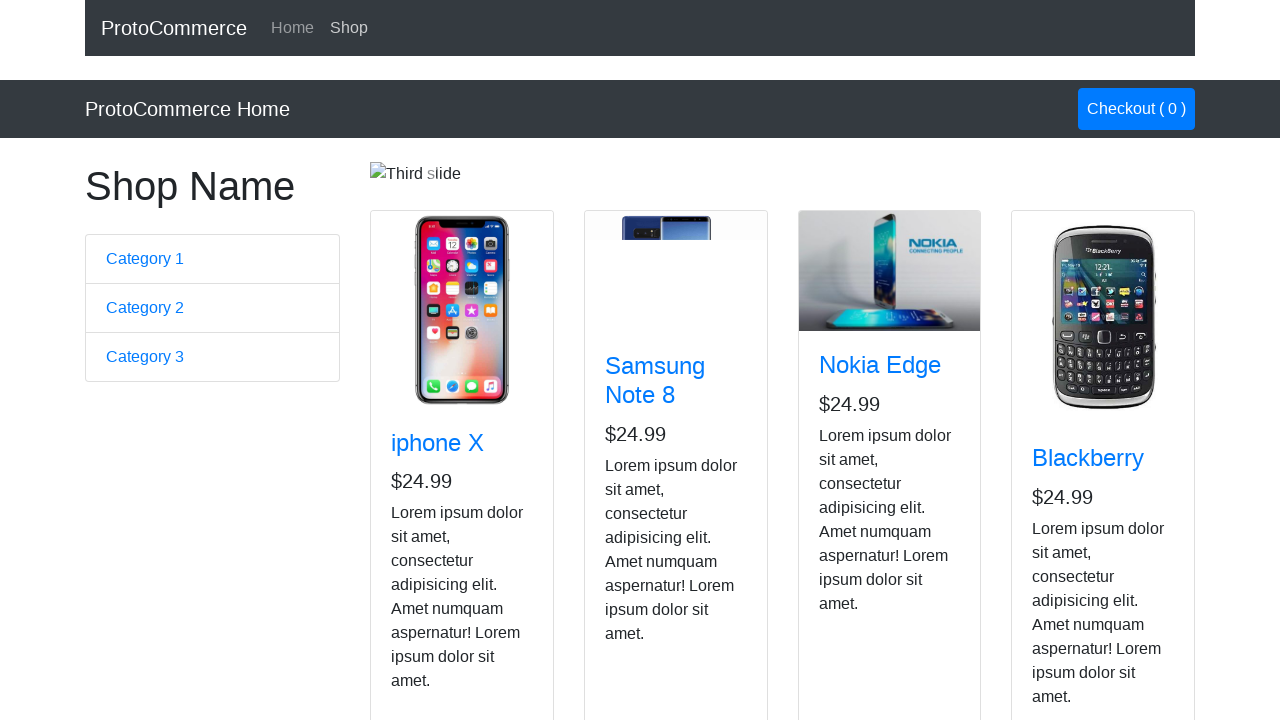

Shop page loaded with product cards
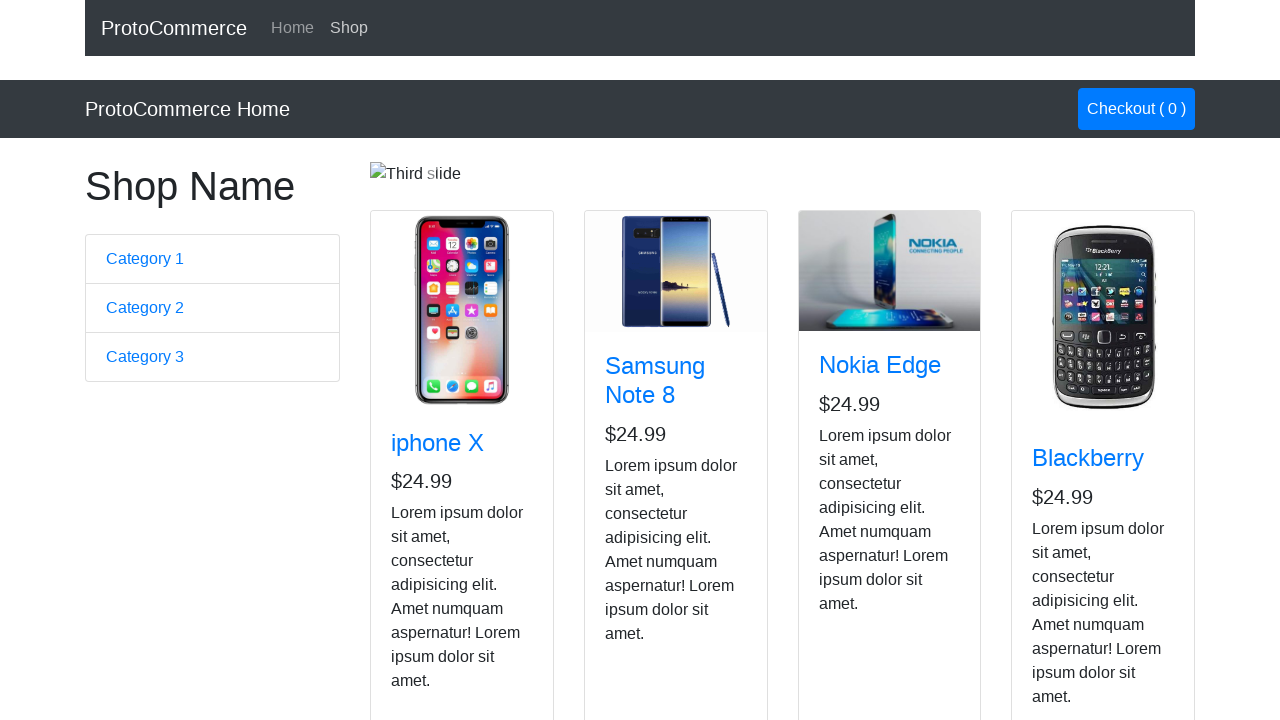

Added Nokia Edge product to cart at (854, 528) on app-card >> internal:has-text="Nokia Edge"i >> internal:role=button
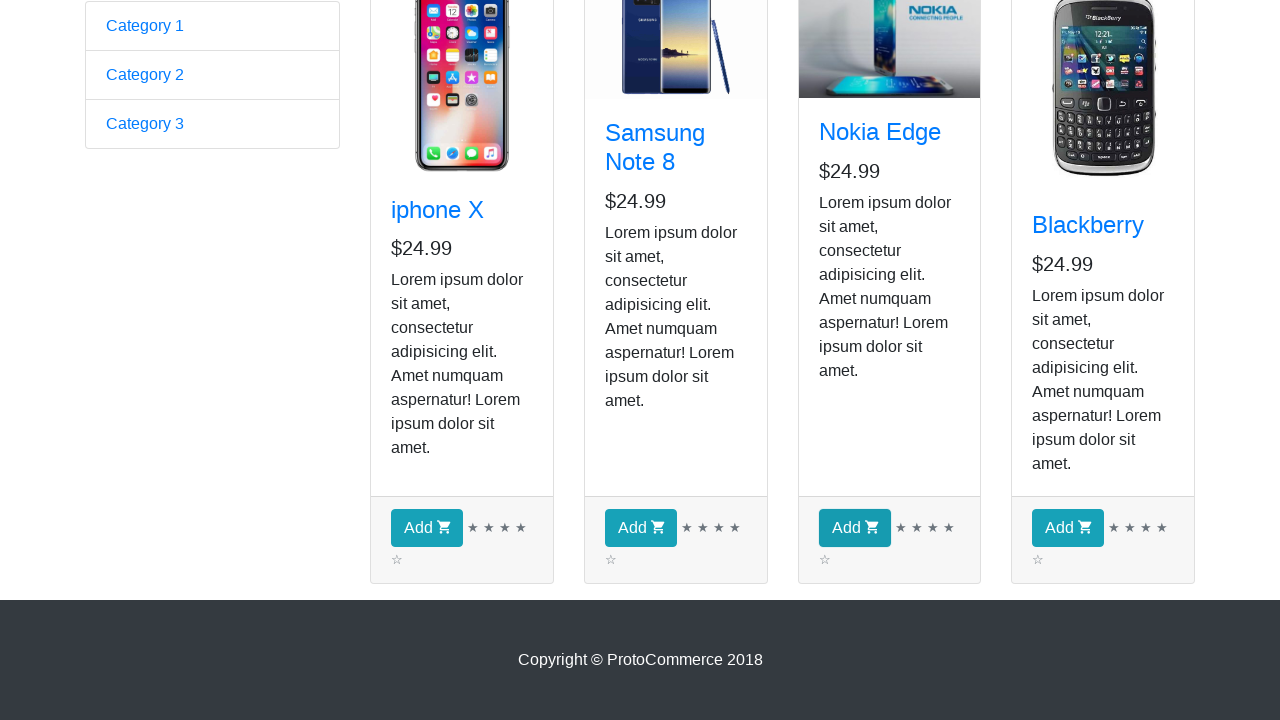

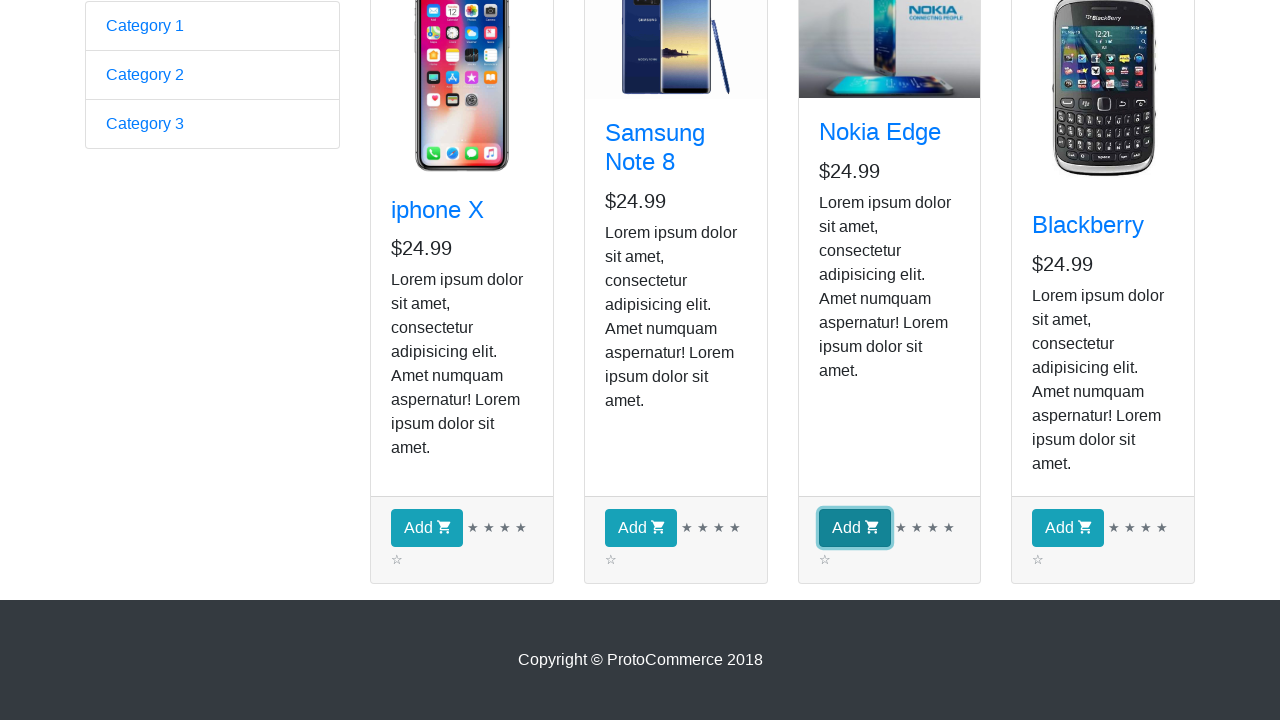